Tests browser window/tab management by opening multiple websites in new tabs and windows, closing a tab, switching between windows, and verifying window handles work correctly.

Starting URL: https://visualstudio.microsoft.com/

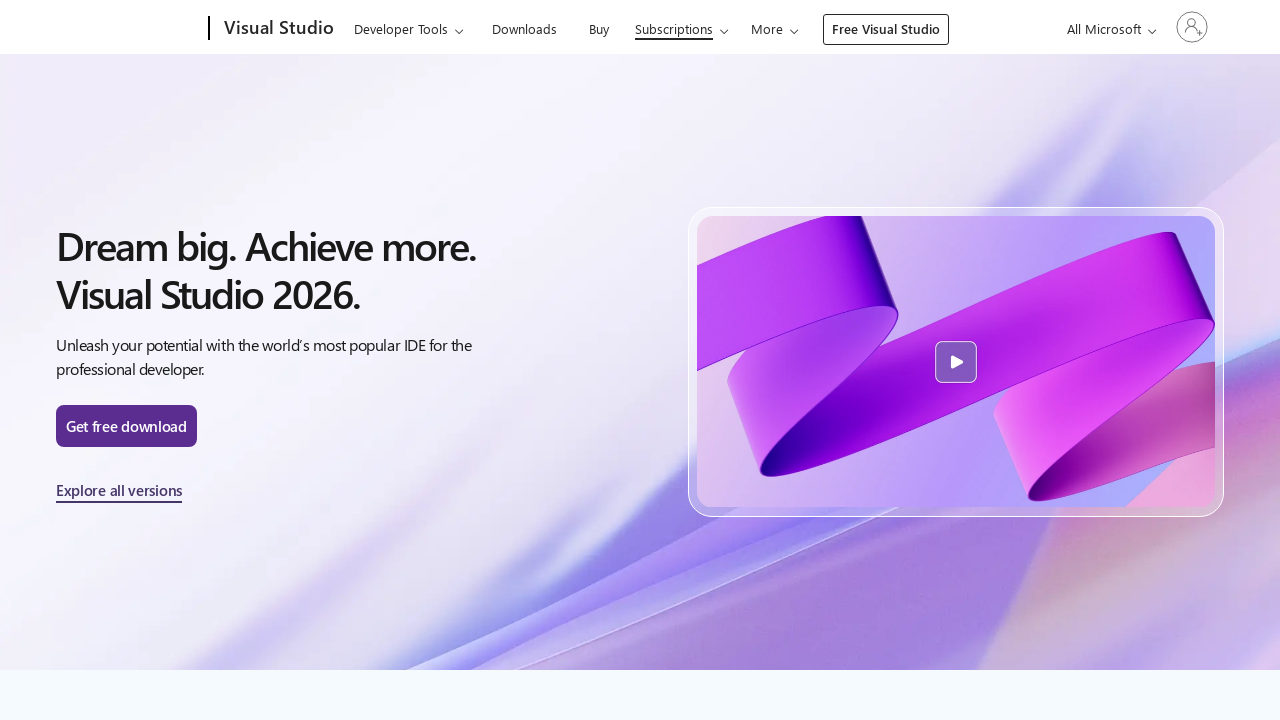

Opened a new tab
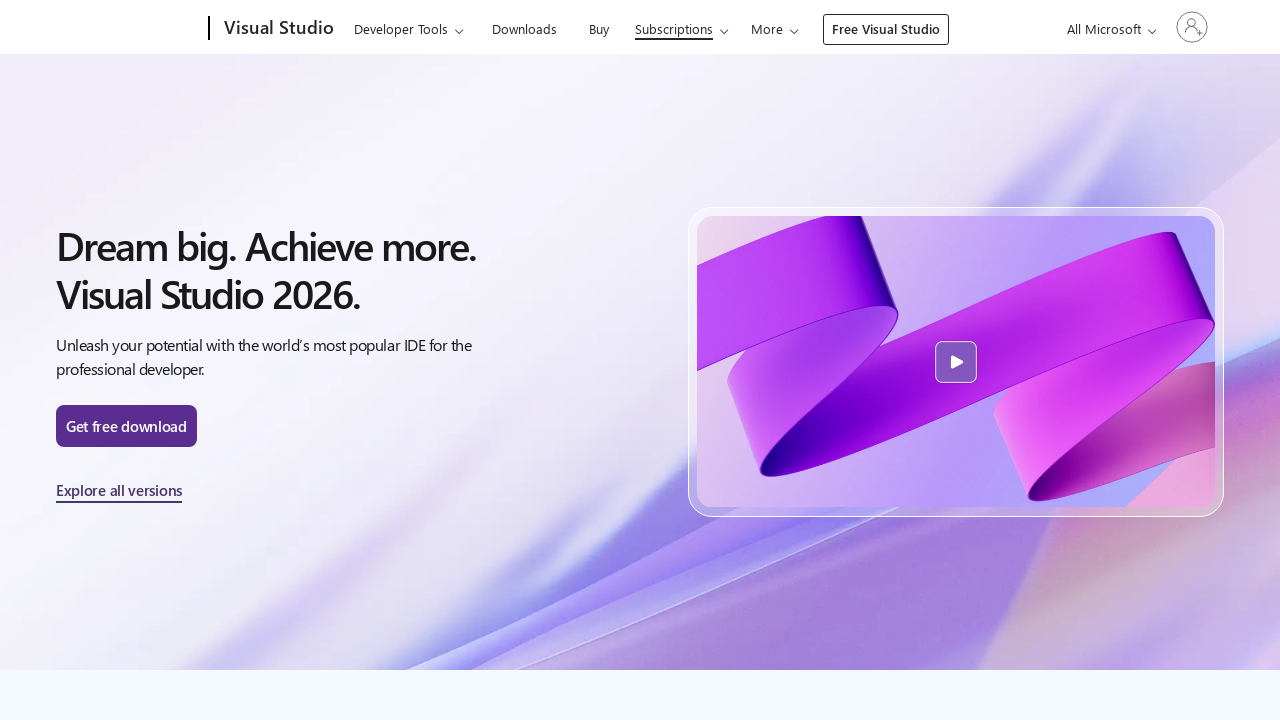

Navigated new tab to Adobe website (https://get.adobe.com/)
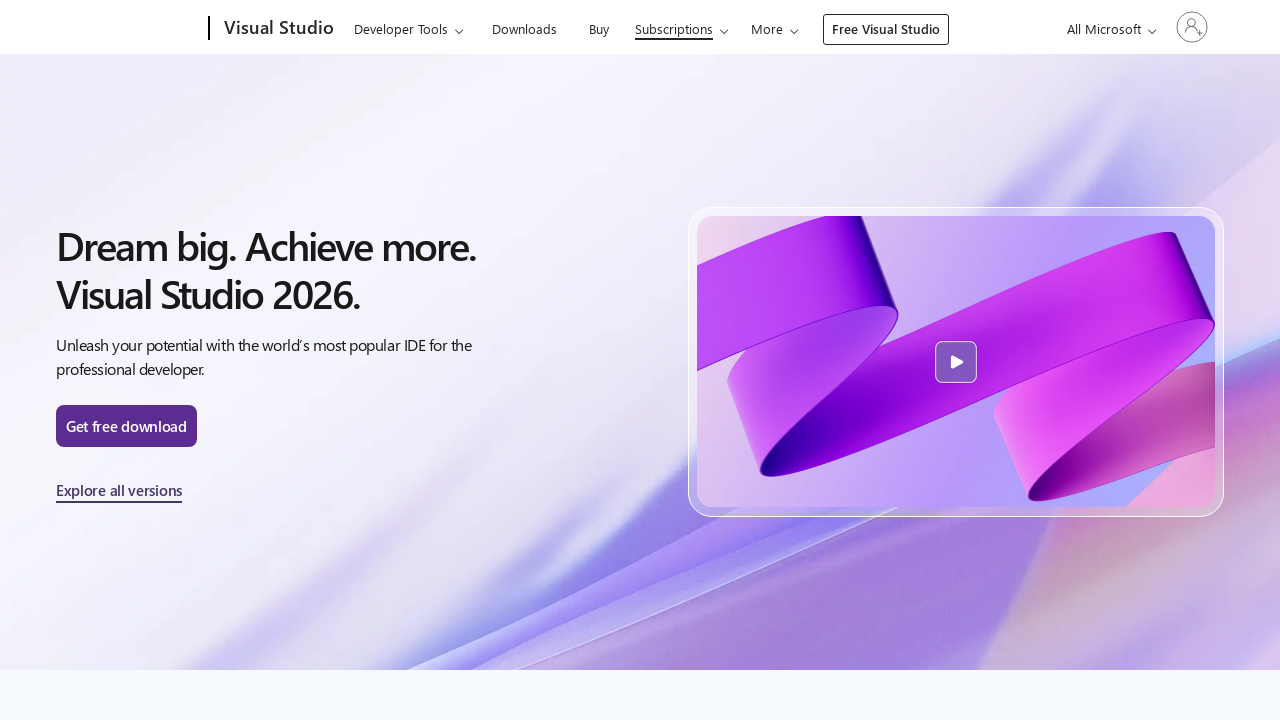

Closed the Adobe tab
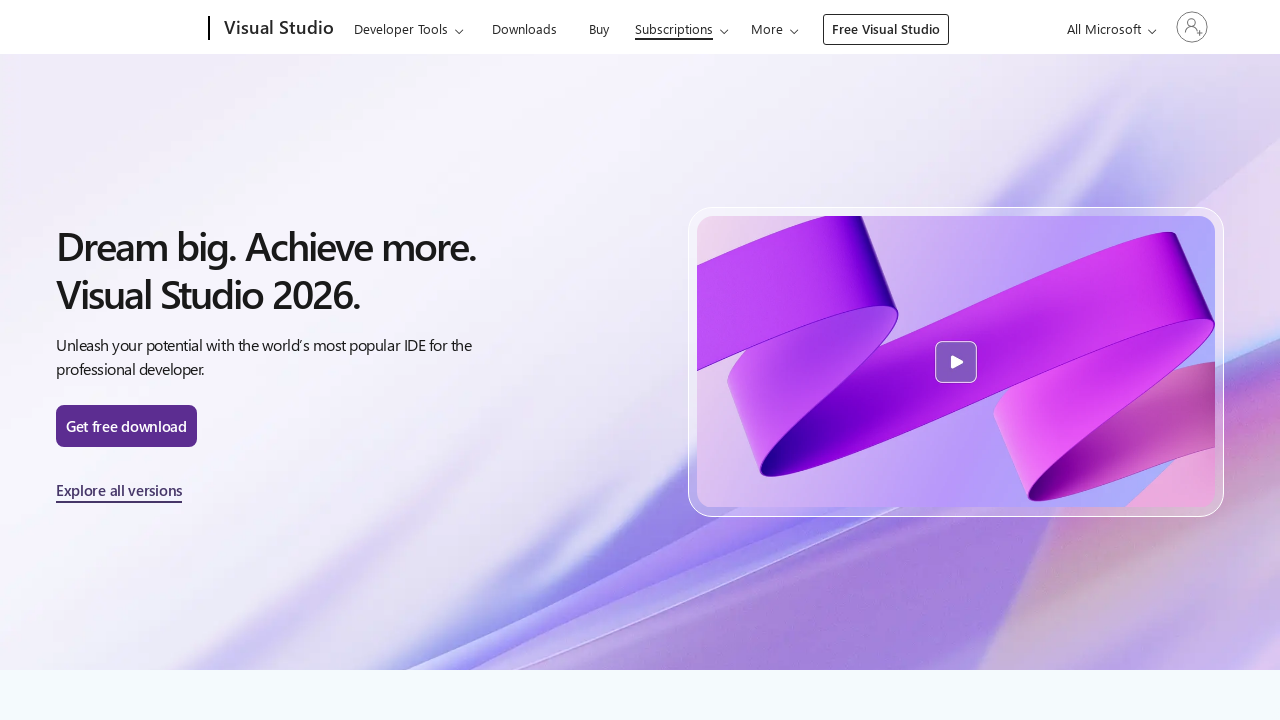

Switched back to original Visual Studio page and waited for DOM content to load
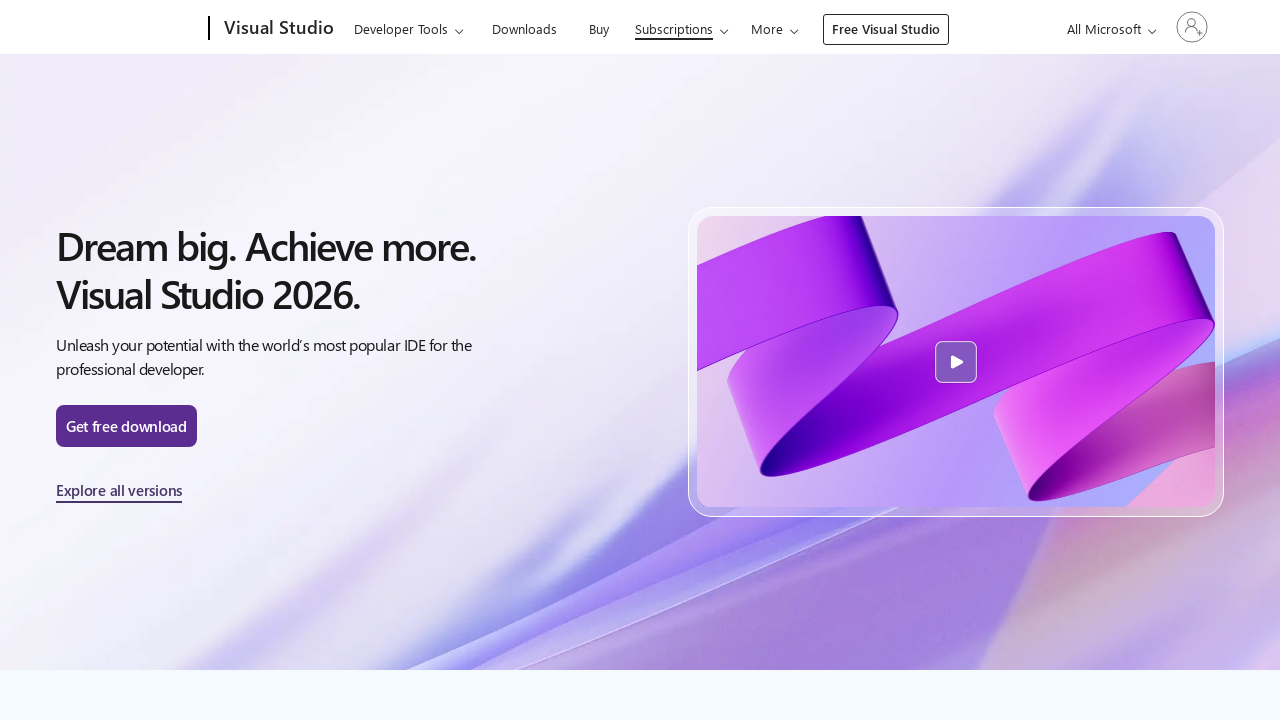

Opened a new window/page
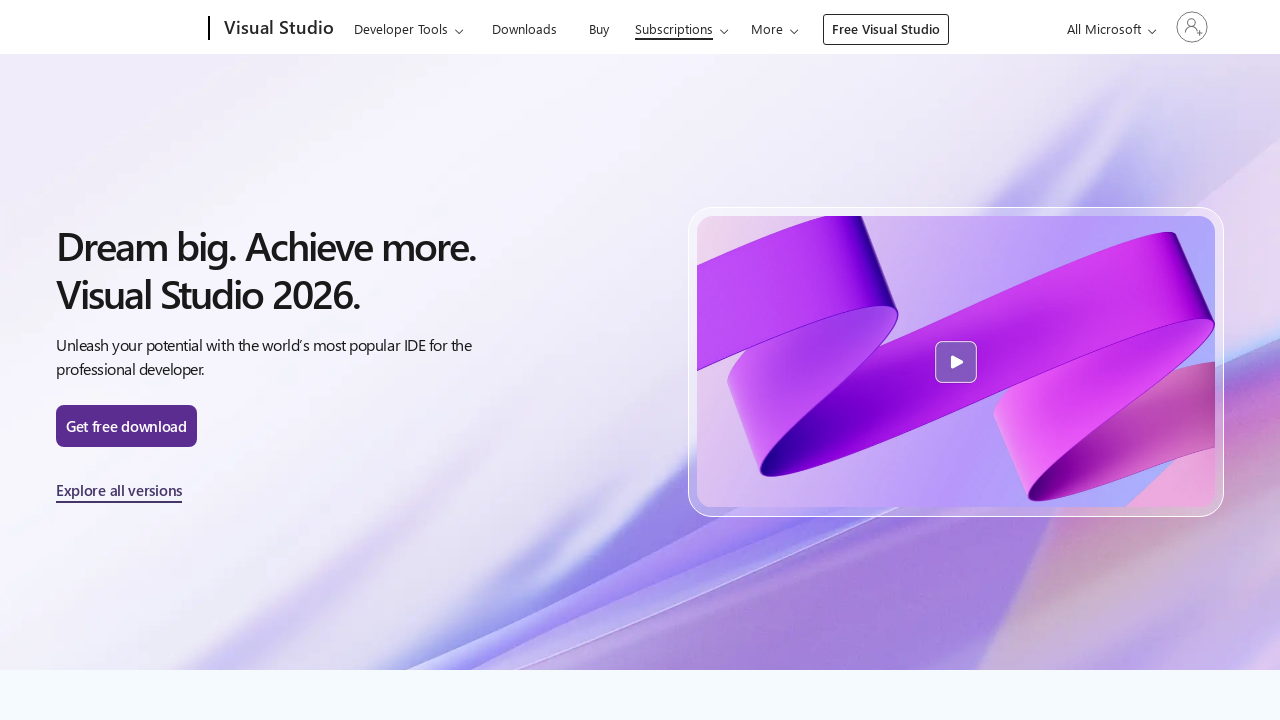

Navigated new window to Maven Repository (https://mvnrepository.com/)
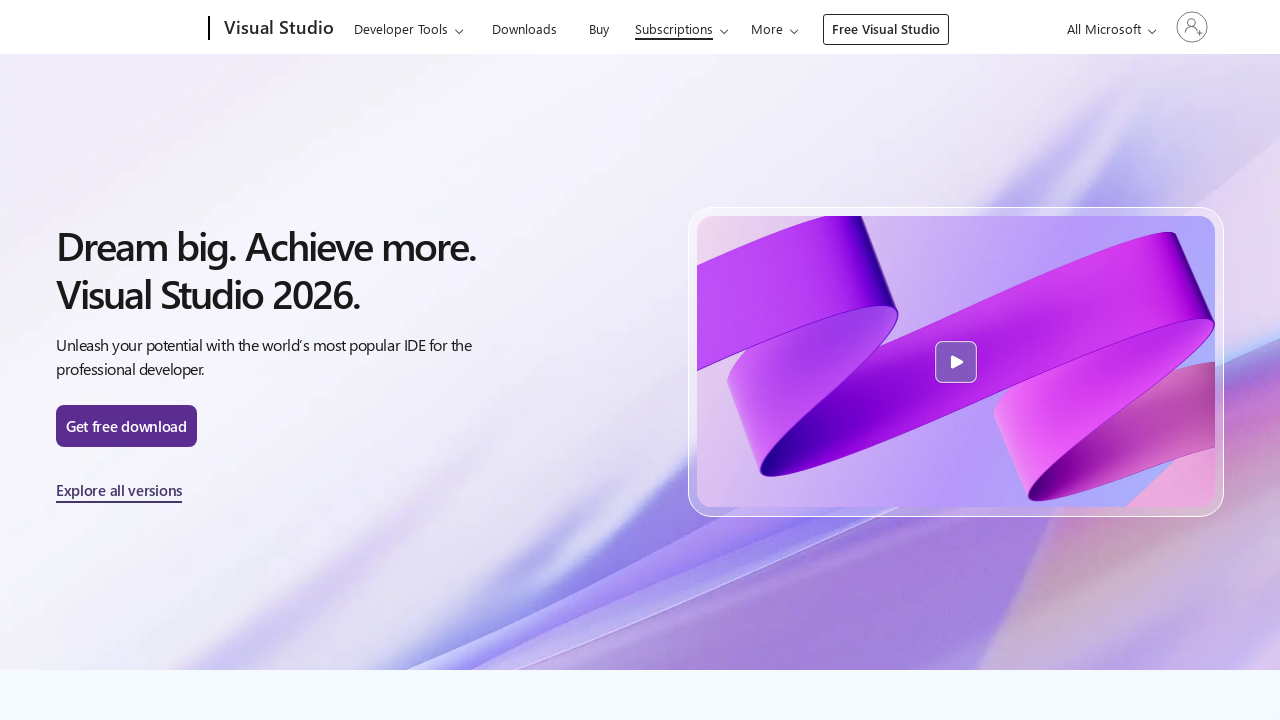

Maven Repository page loaded and DOM content ready
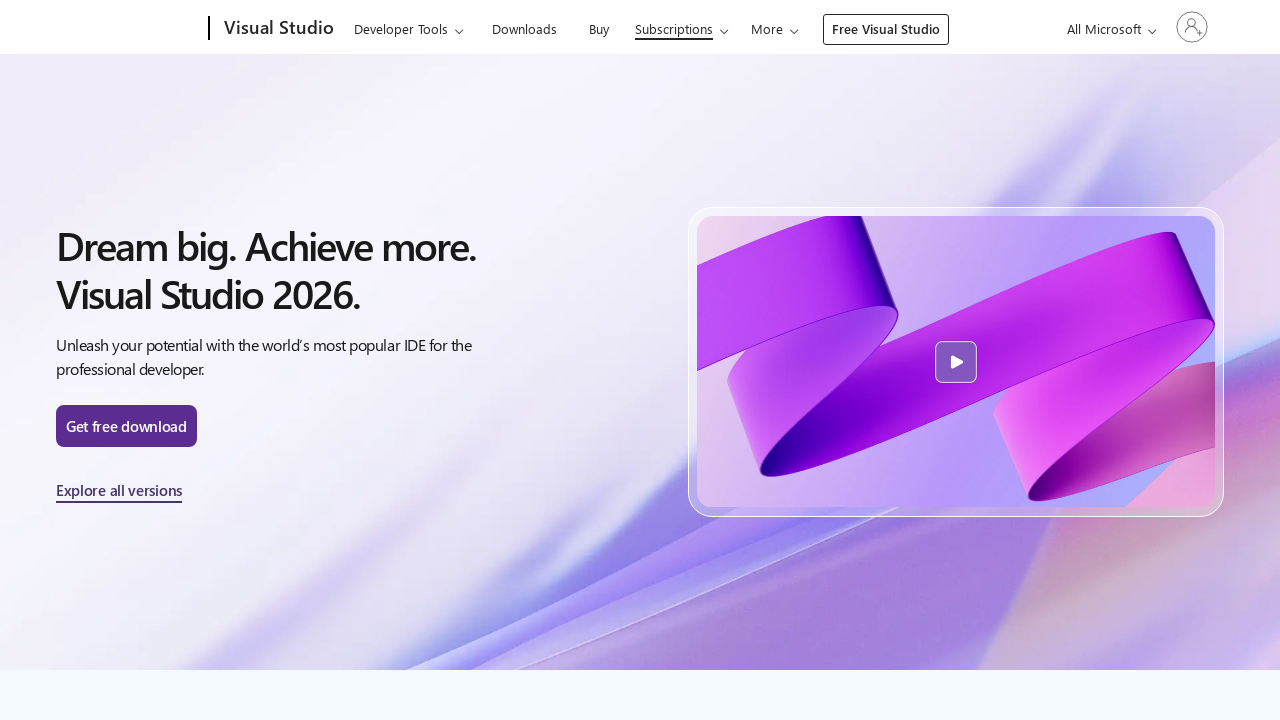

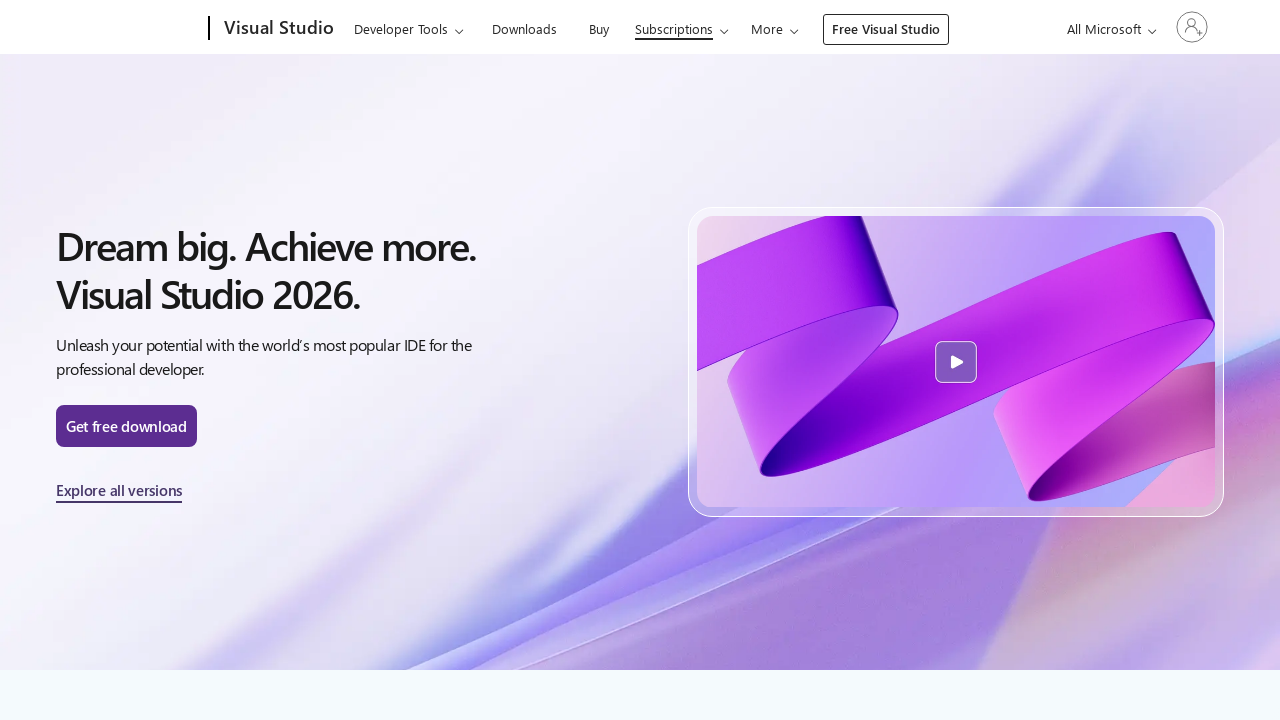